Tests deleting a task by emptying the text during edit on the Completed filter view.

Starting URL: https://todomvc4tasj.herokuapp.com/

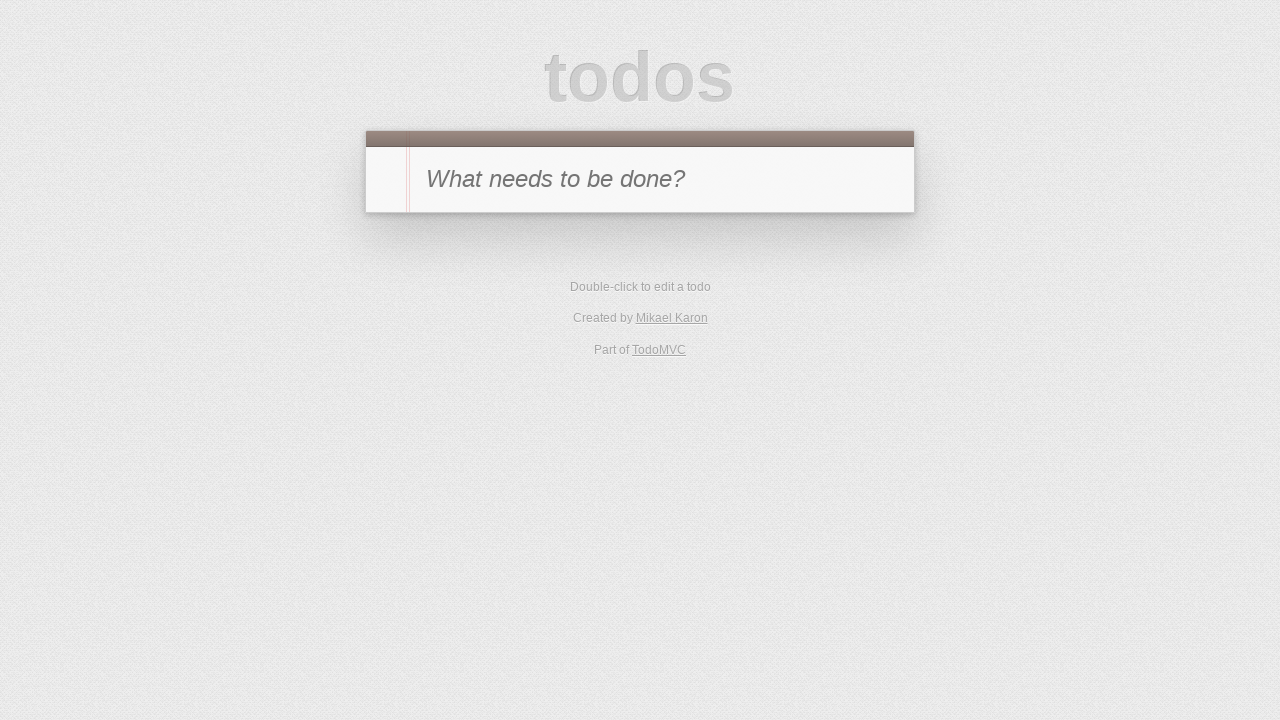

Set localStorage with one completed task
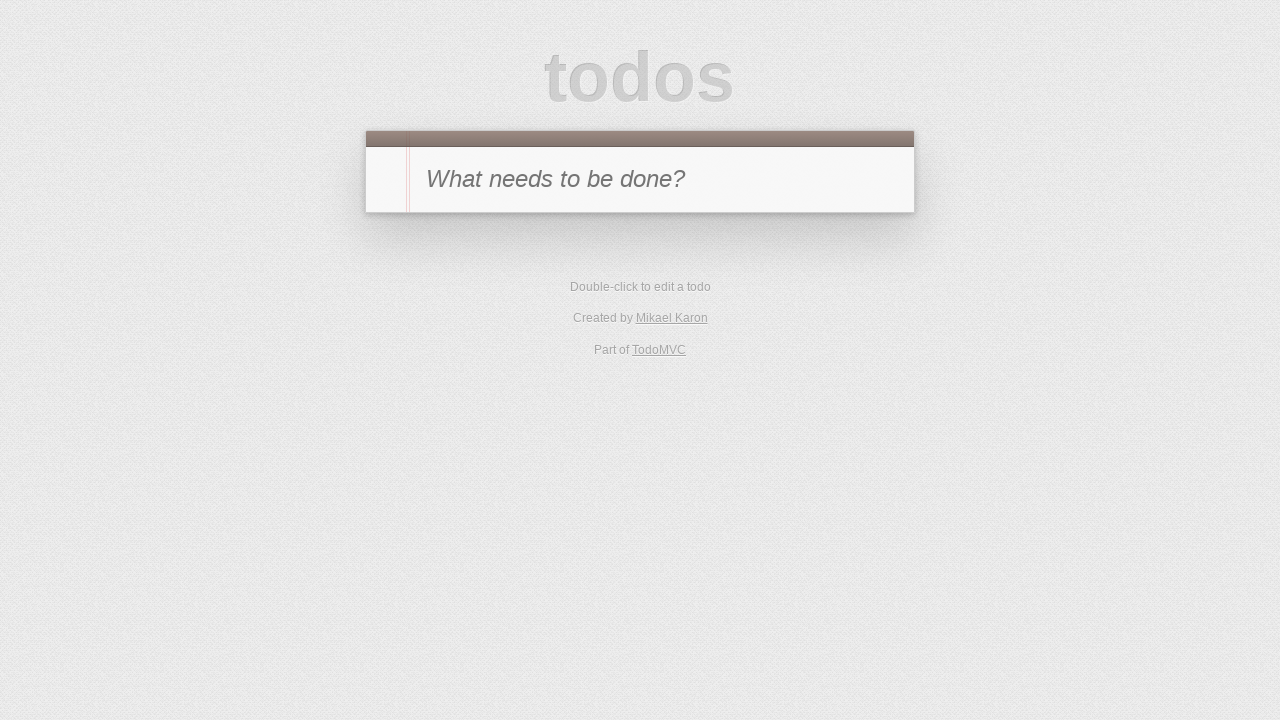

Reloaded page to load todo from localStorage
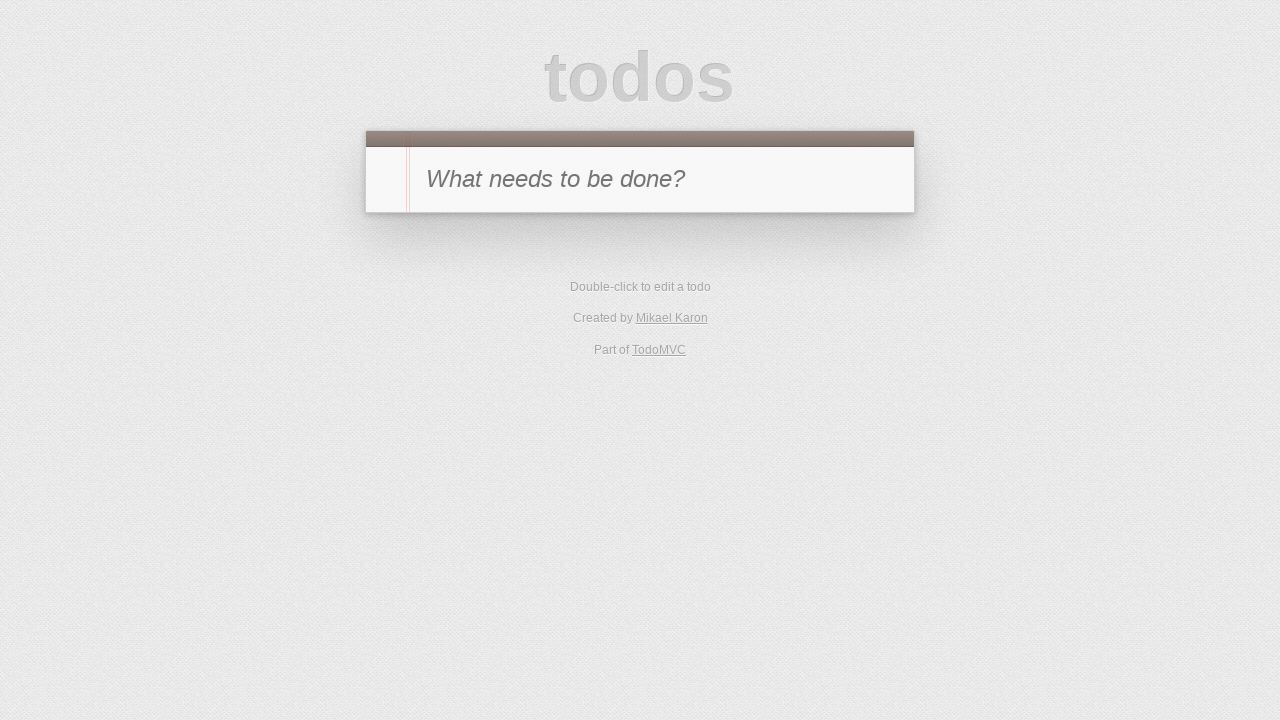

Clicked Completed filter to show only completed tasks at (676, 291) on text=Completed
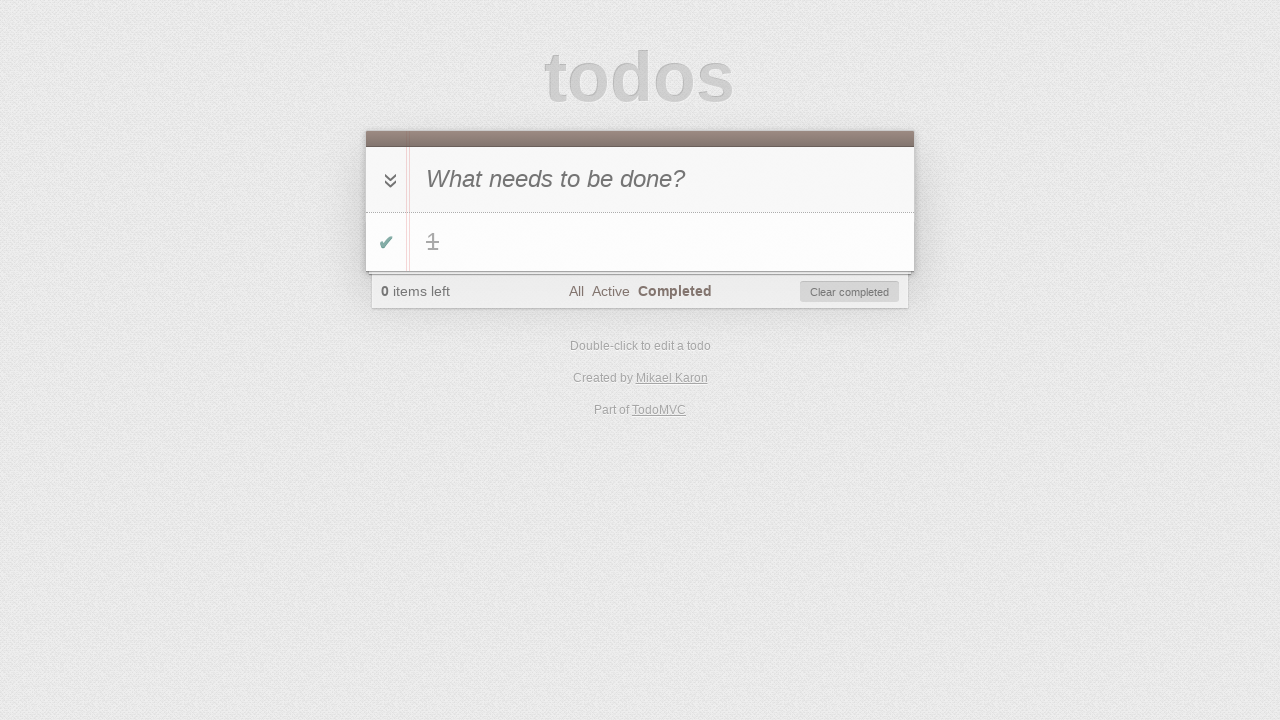

Double-clicked task to enter edit mode at (640, 242) on #todo-list li:has-text('1')
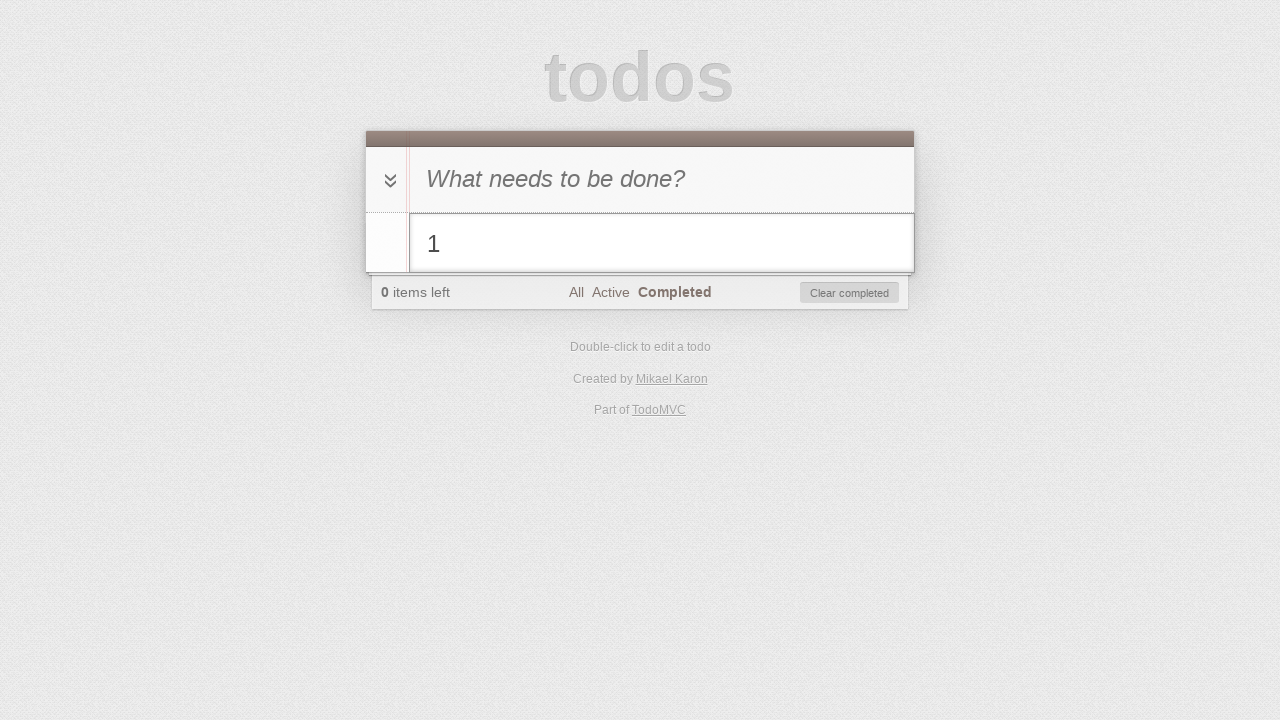

Cleared text in edit field, emptying the task on #todo-list li.editing .edit
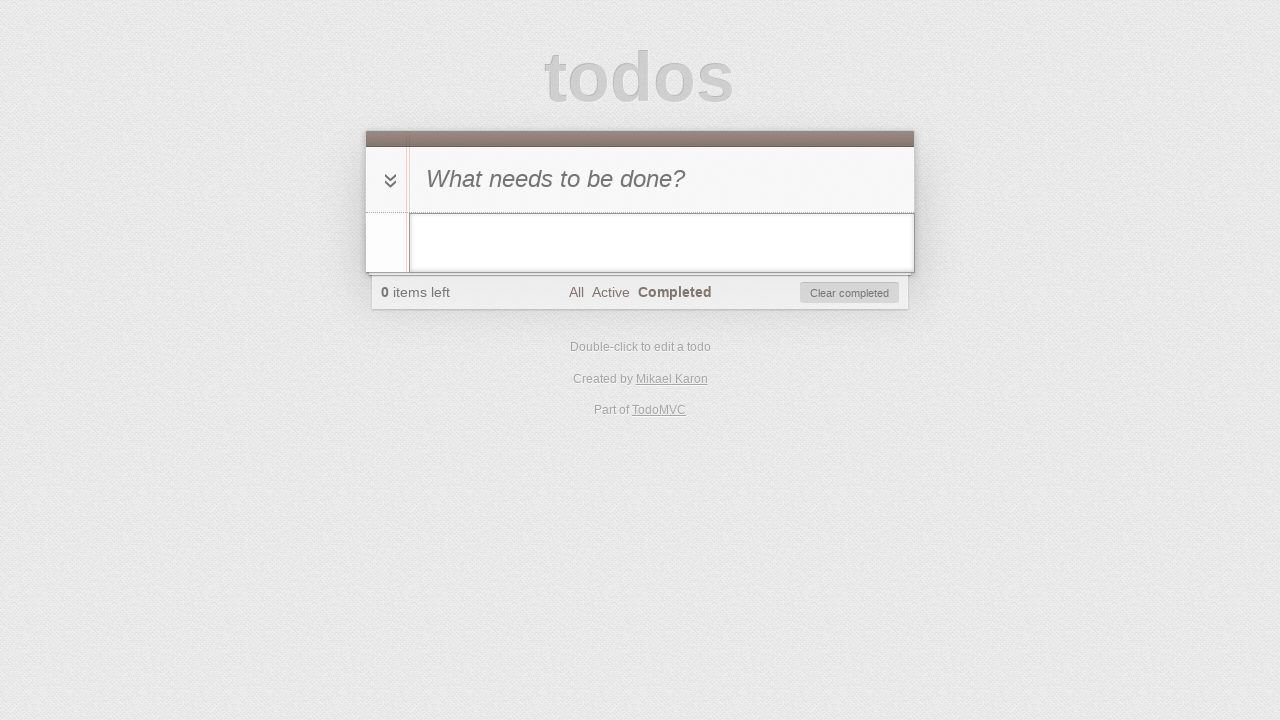

Pressed Enter to submit empty task, triggering deletion on #todo-list li.editing .edit
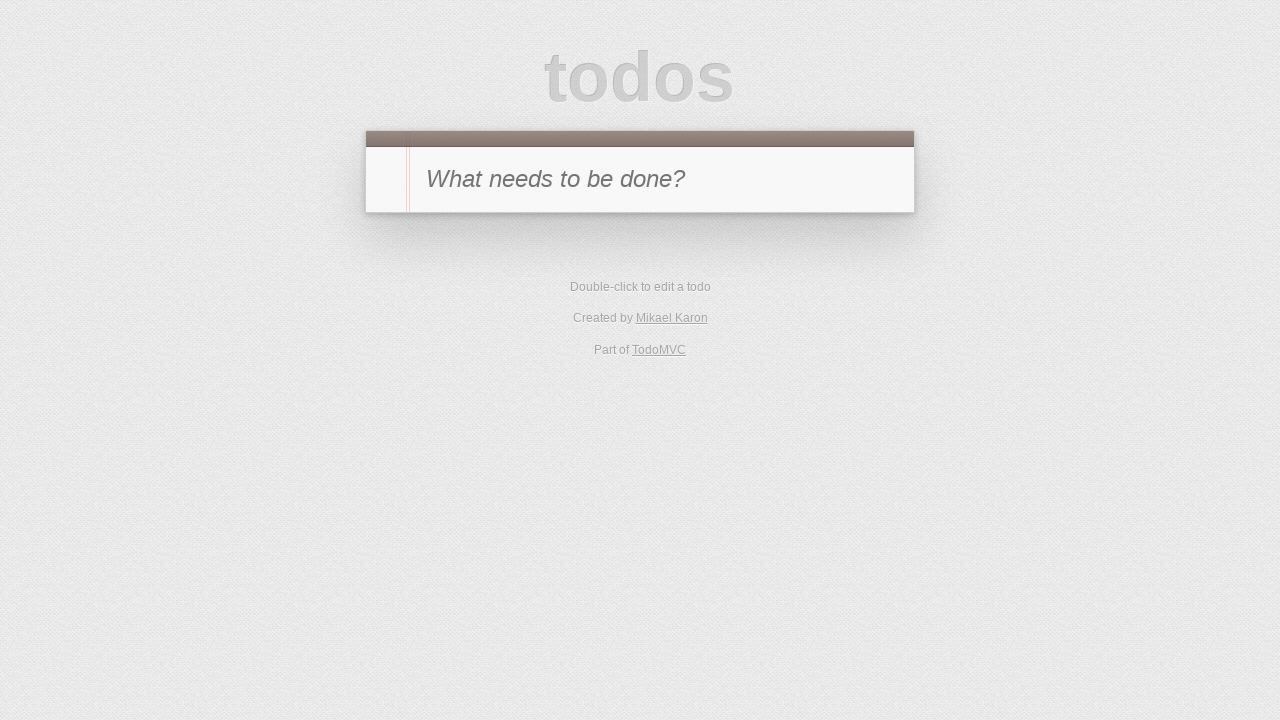

Verified that all tasks have been removed from the list
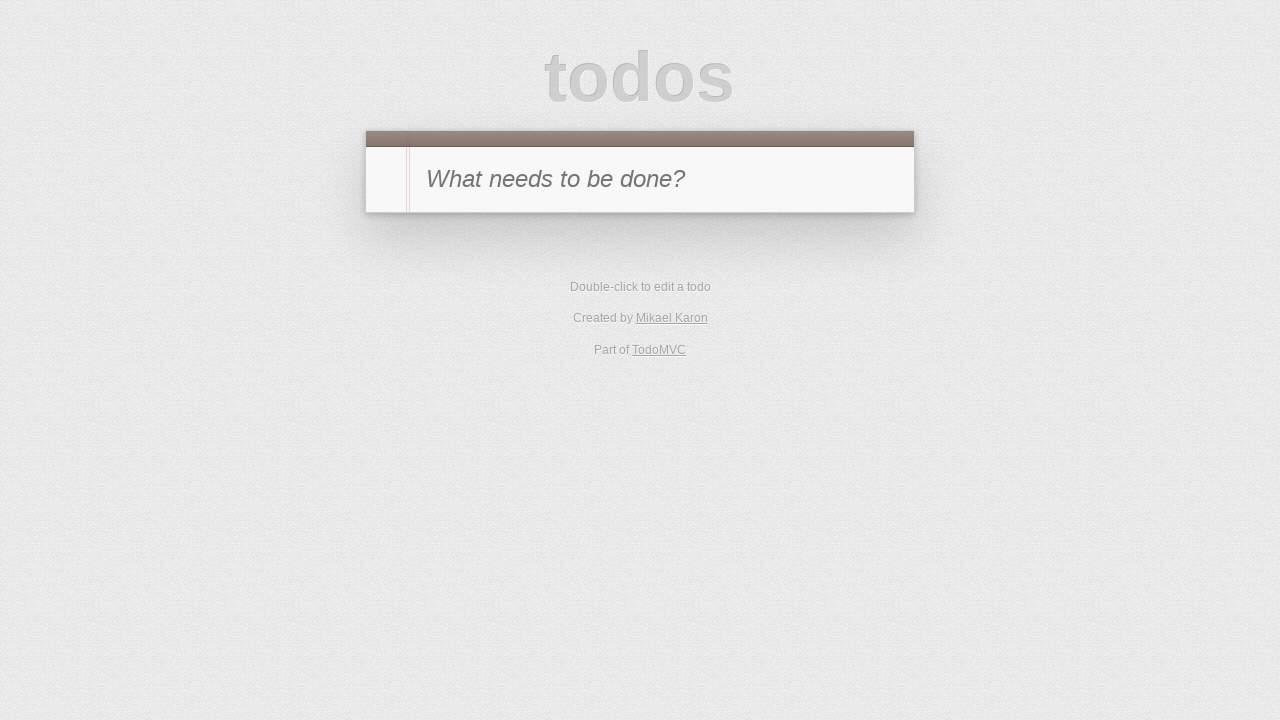

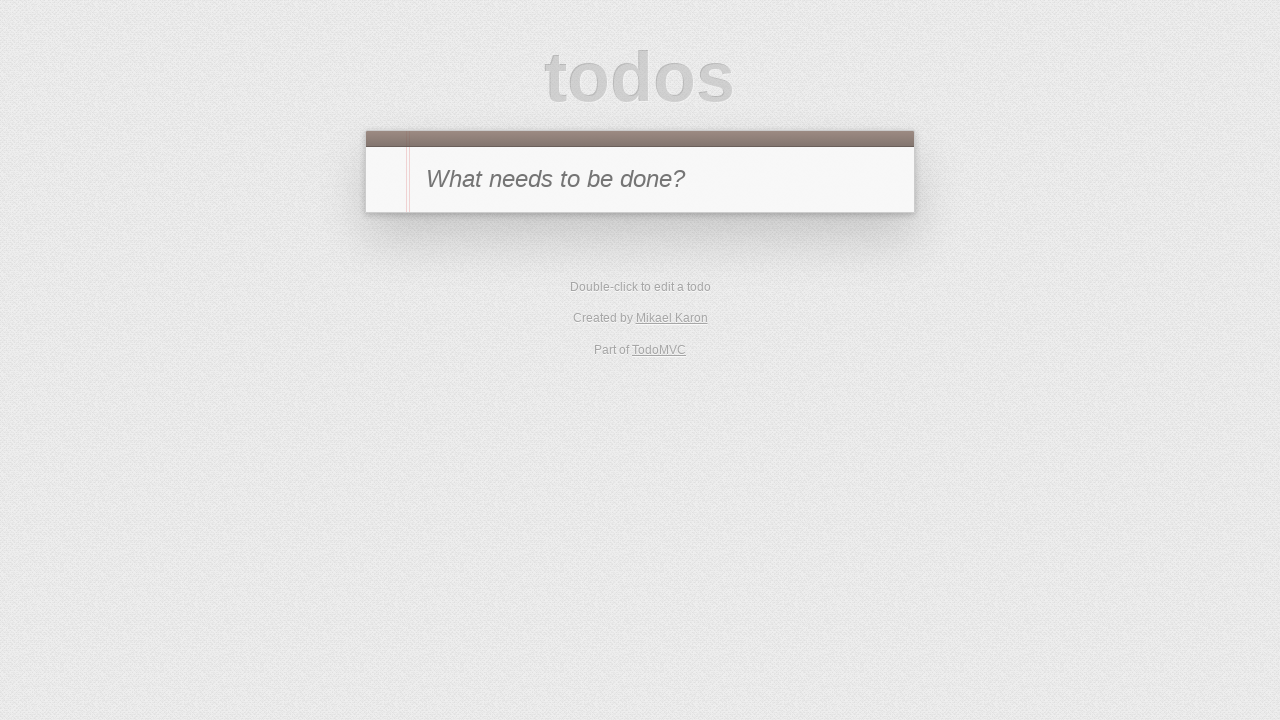